Tests the dynamic autocomplete dropdown by typing a partial search term "eth", navigating through suggestions with arrow keys, and selecting an option with Enter.

Starting URL: https://rahulshettyacademy.com/AutomationPractice/

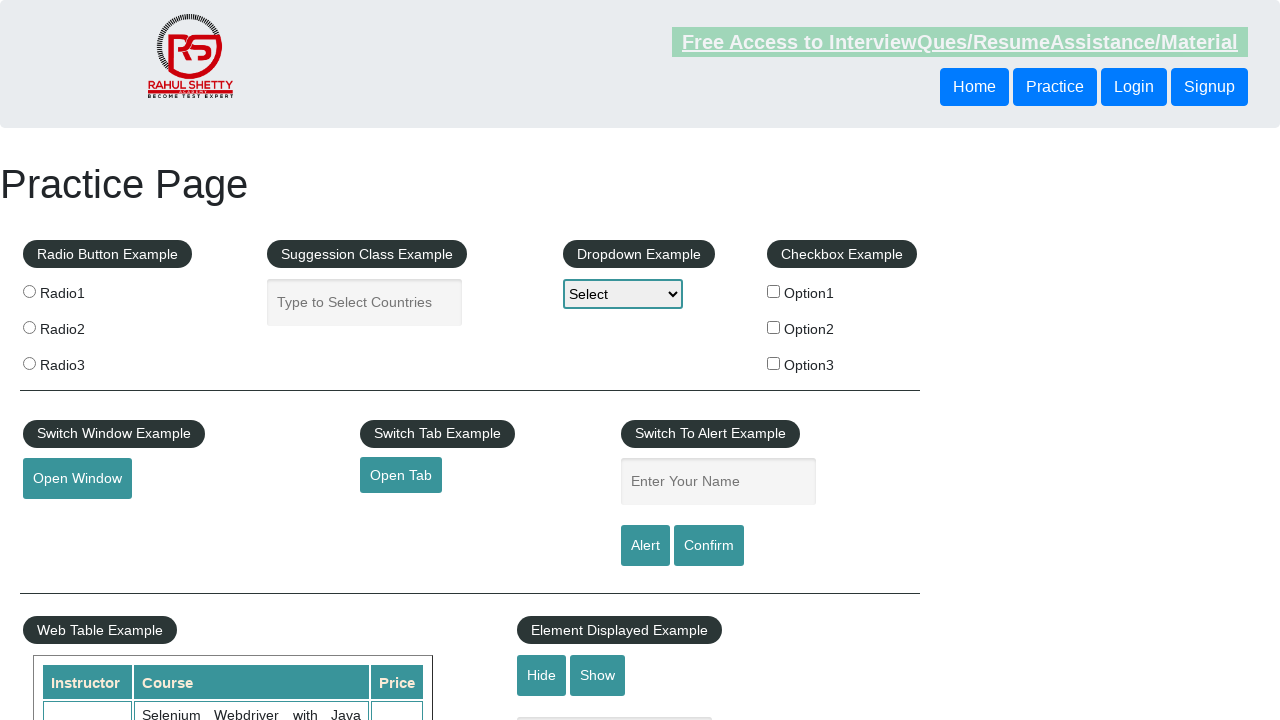

Navigated to AutomationPractice page
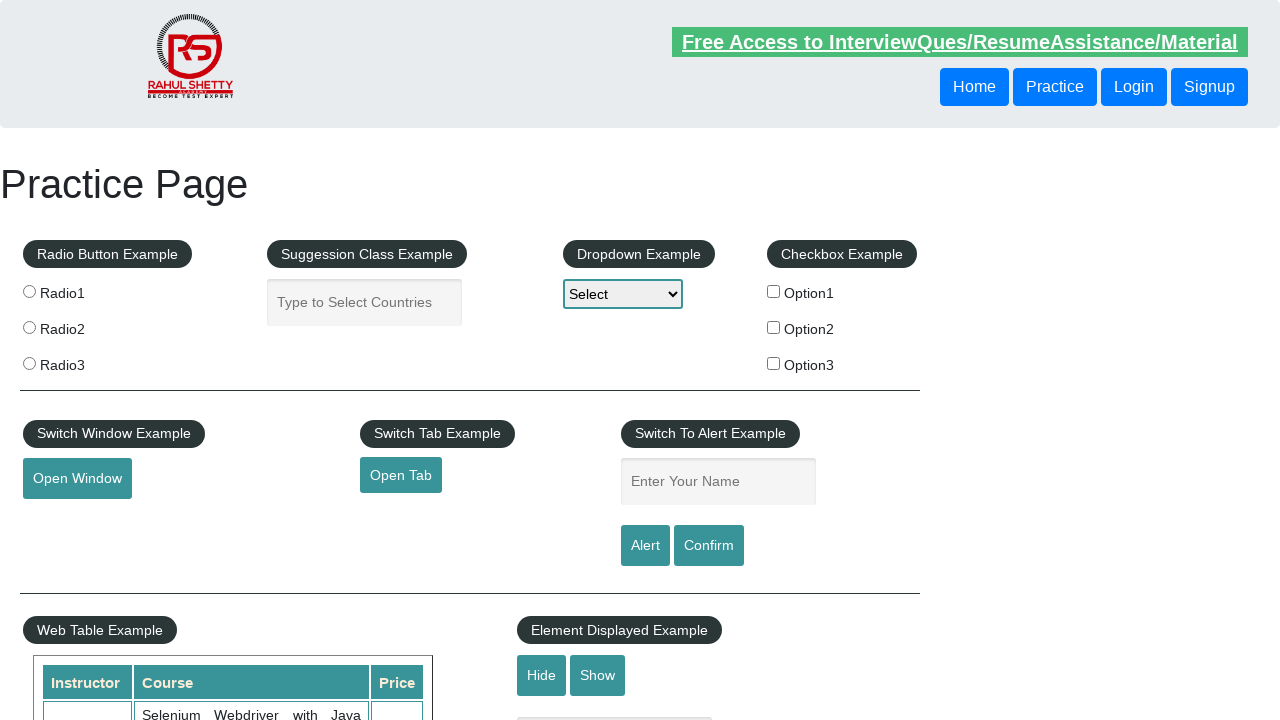

Typed 'eth' in autocomplete input field on input#autocomplete
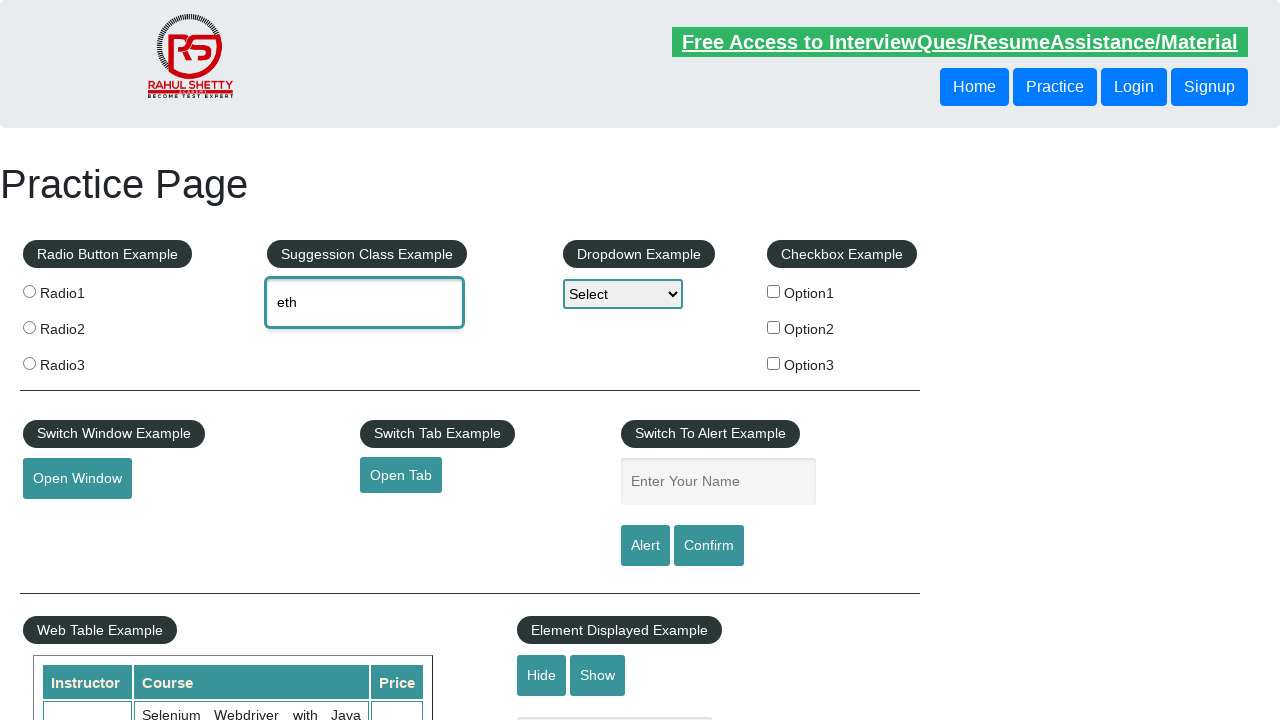

Waited 500ms for autocomplete suggestions to appear
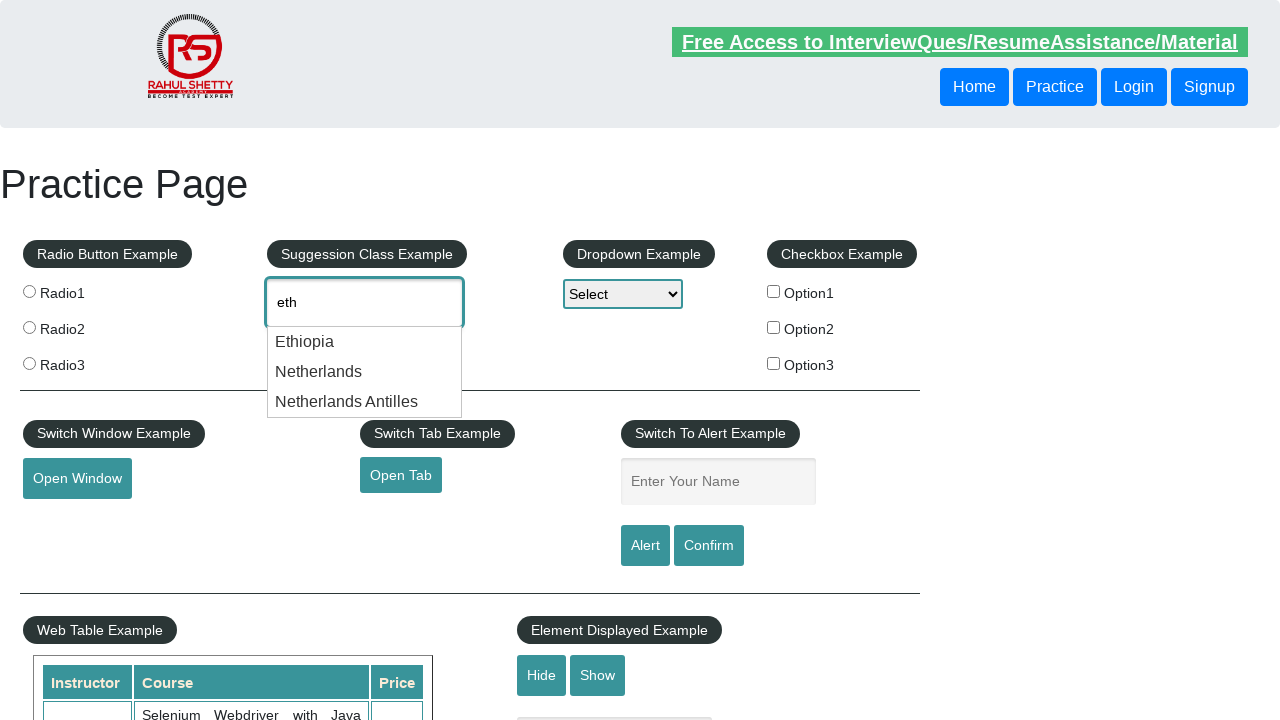

Pressed ArrowDown to navigate to first suggestion on input#autocomplete
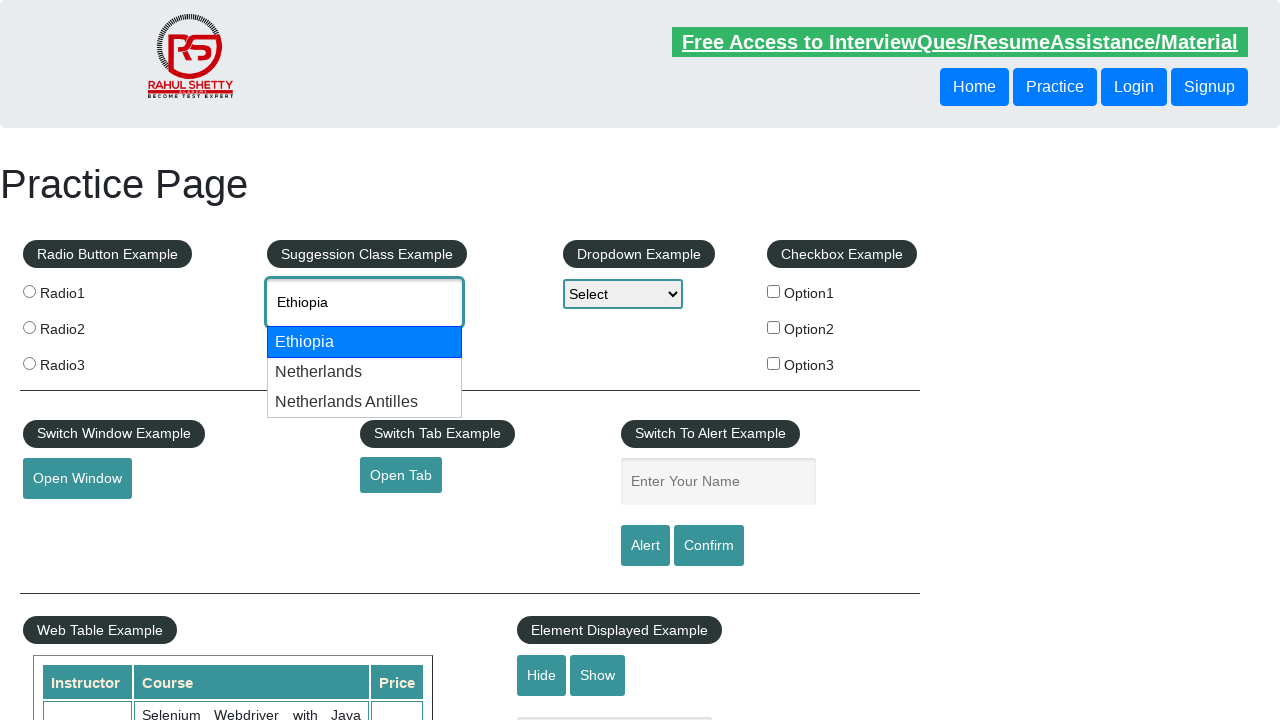

Waited 500ms for dropdown to update
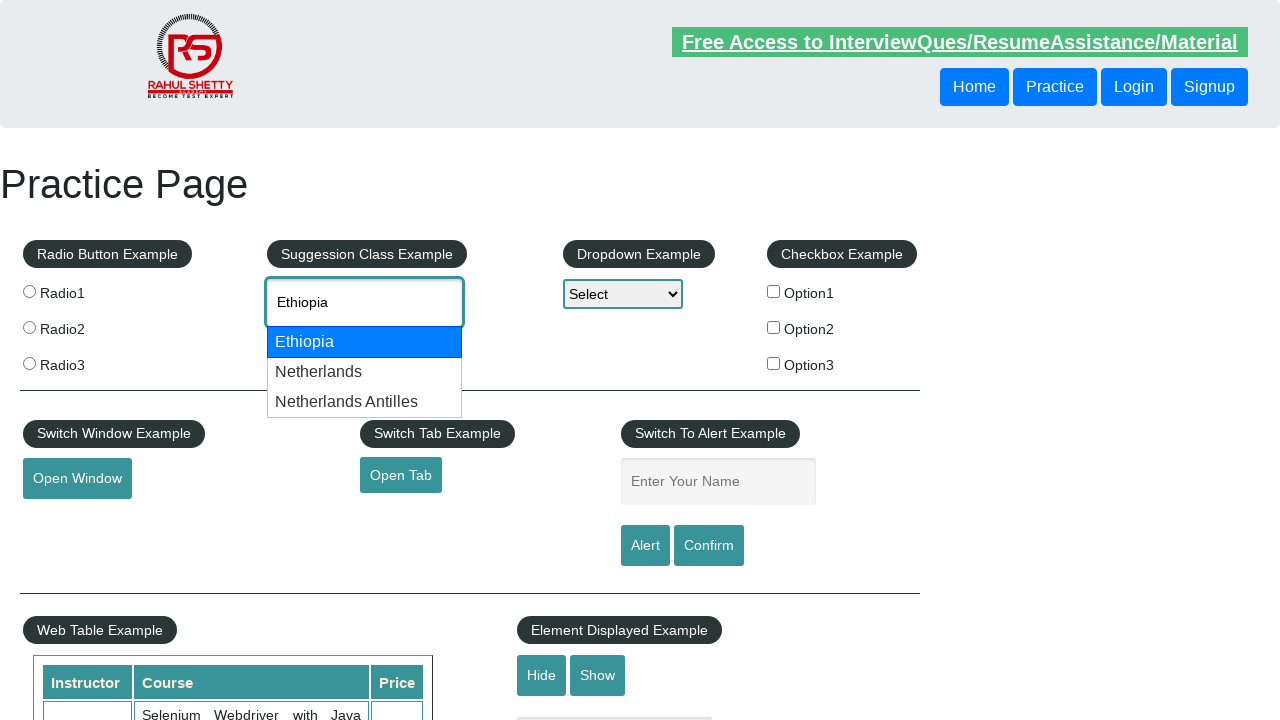

Pressed ArrowDown to navigate to second suggestion on input#autocomplete
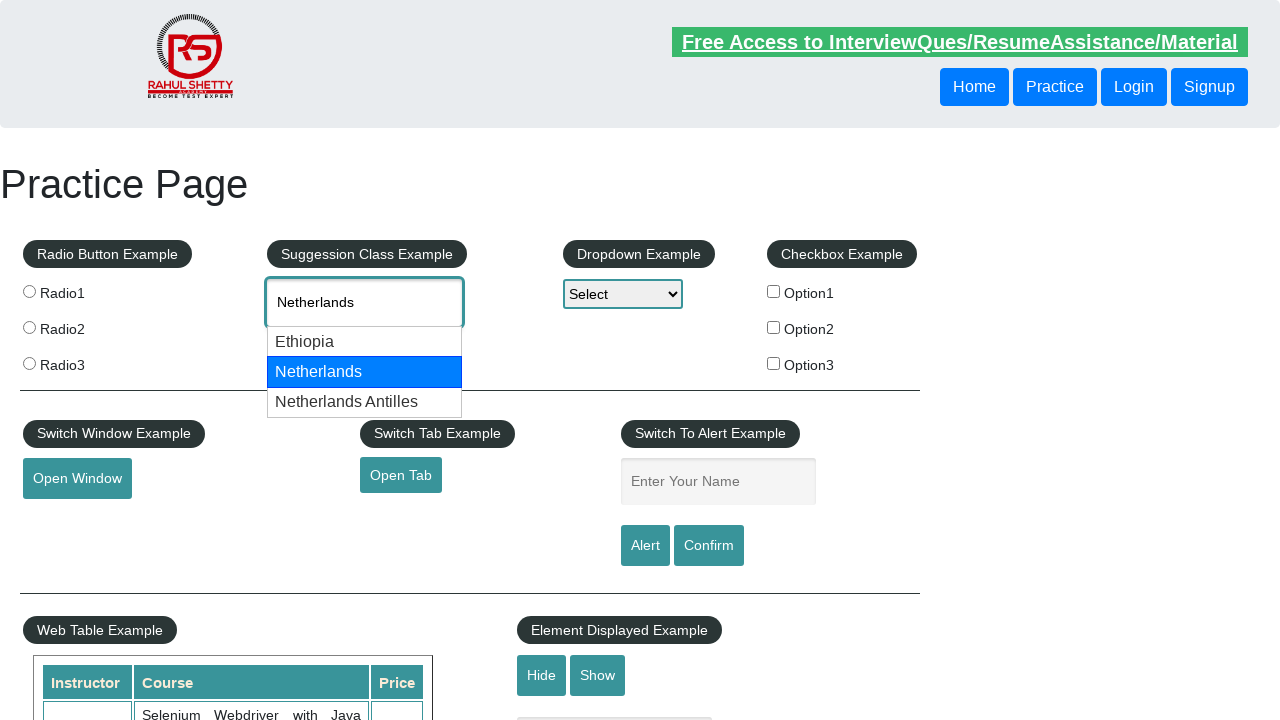

Waited 500ms for dropdown to update
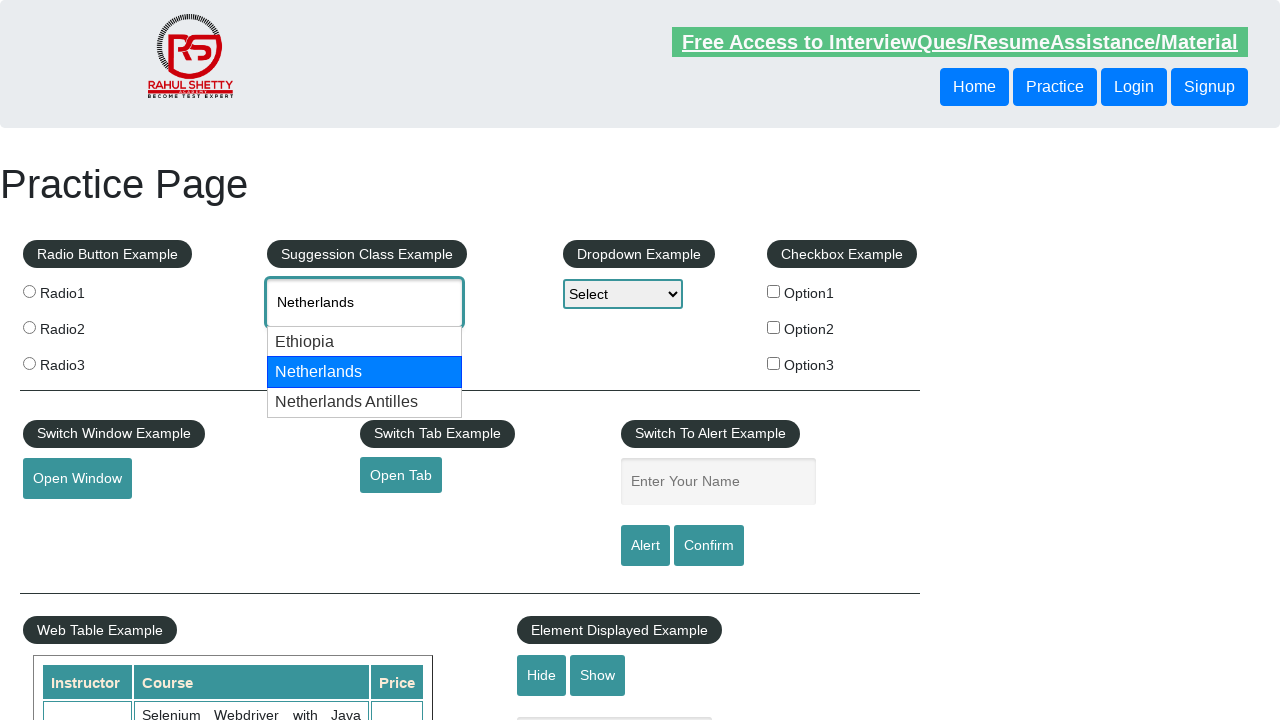

Pressed Enter to select the highlighted autocomplete option on input#autocomplete
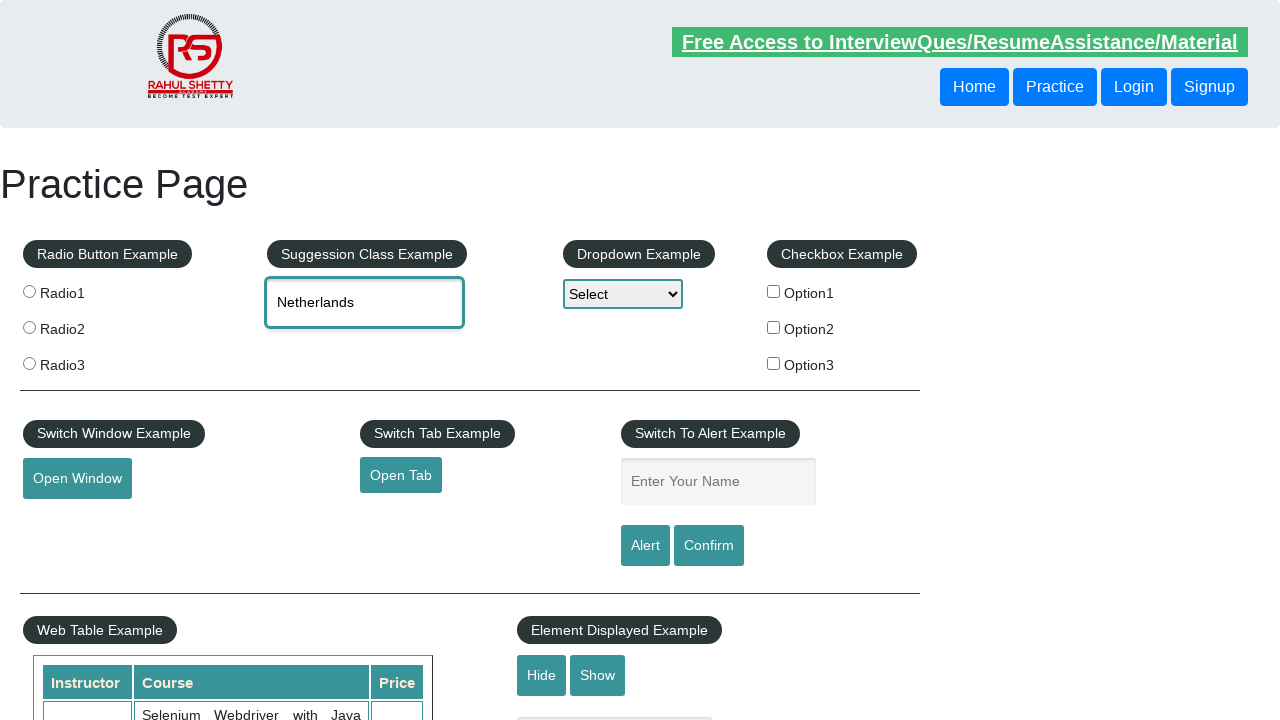

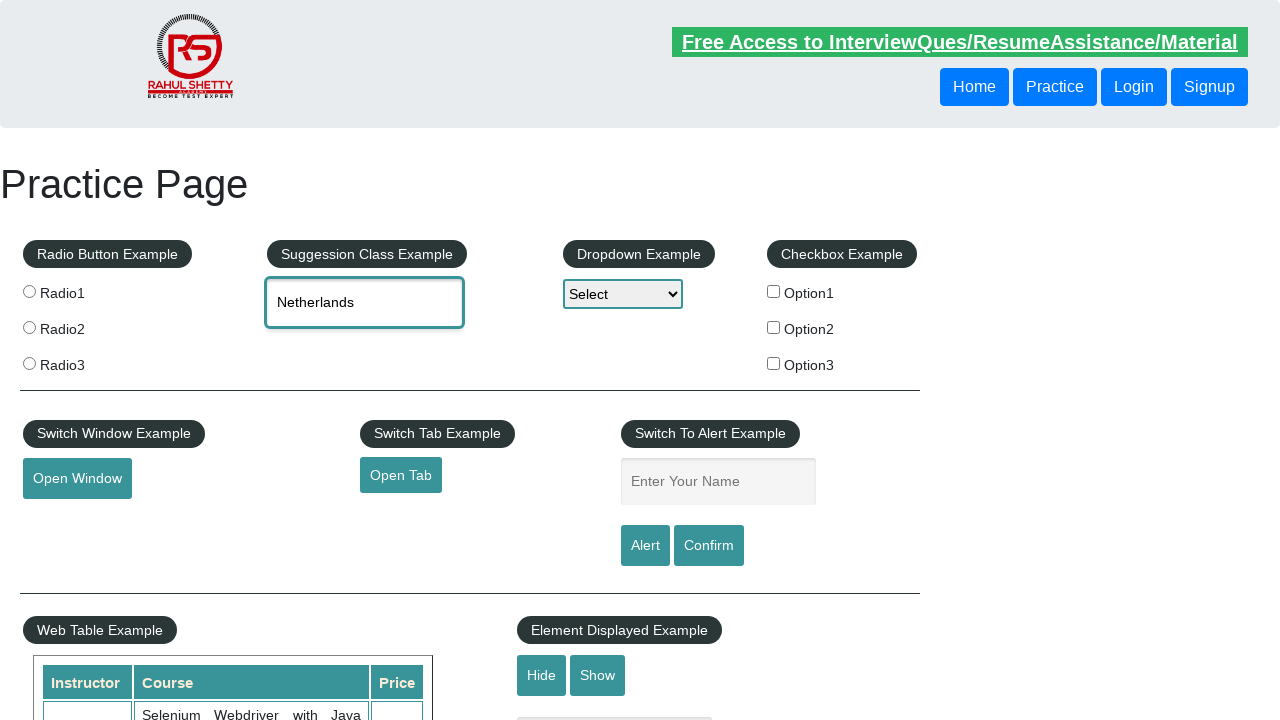